Tests basic browser automation by navigating to the DemoQA website, maximizing the window, and retrieving the page title.

Starting URL: https://demoqa.com/

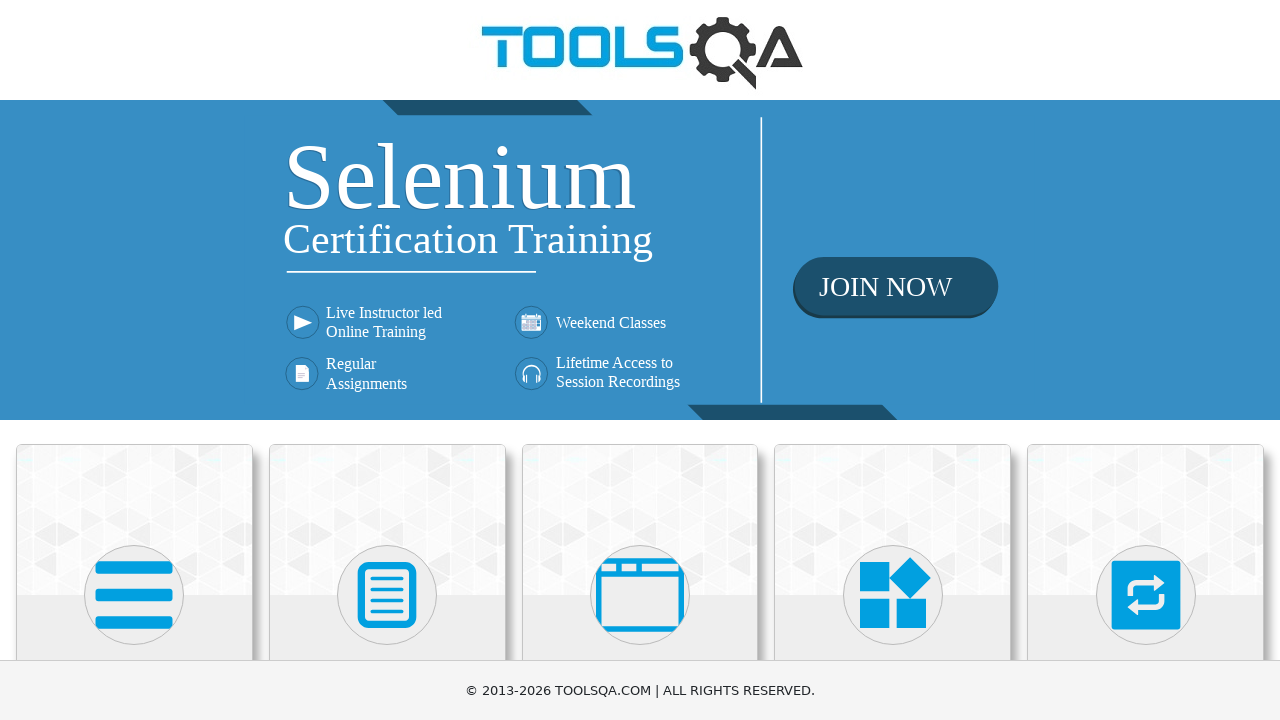

Set viewport size to 1920x1080
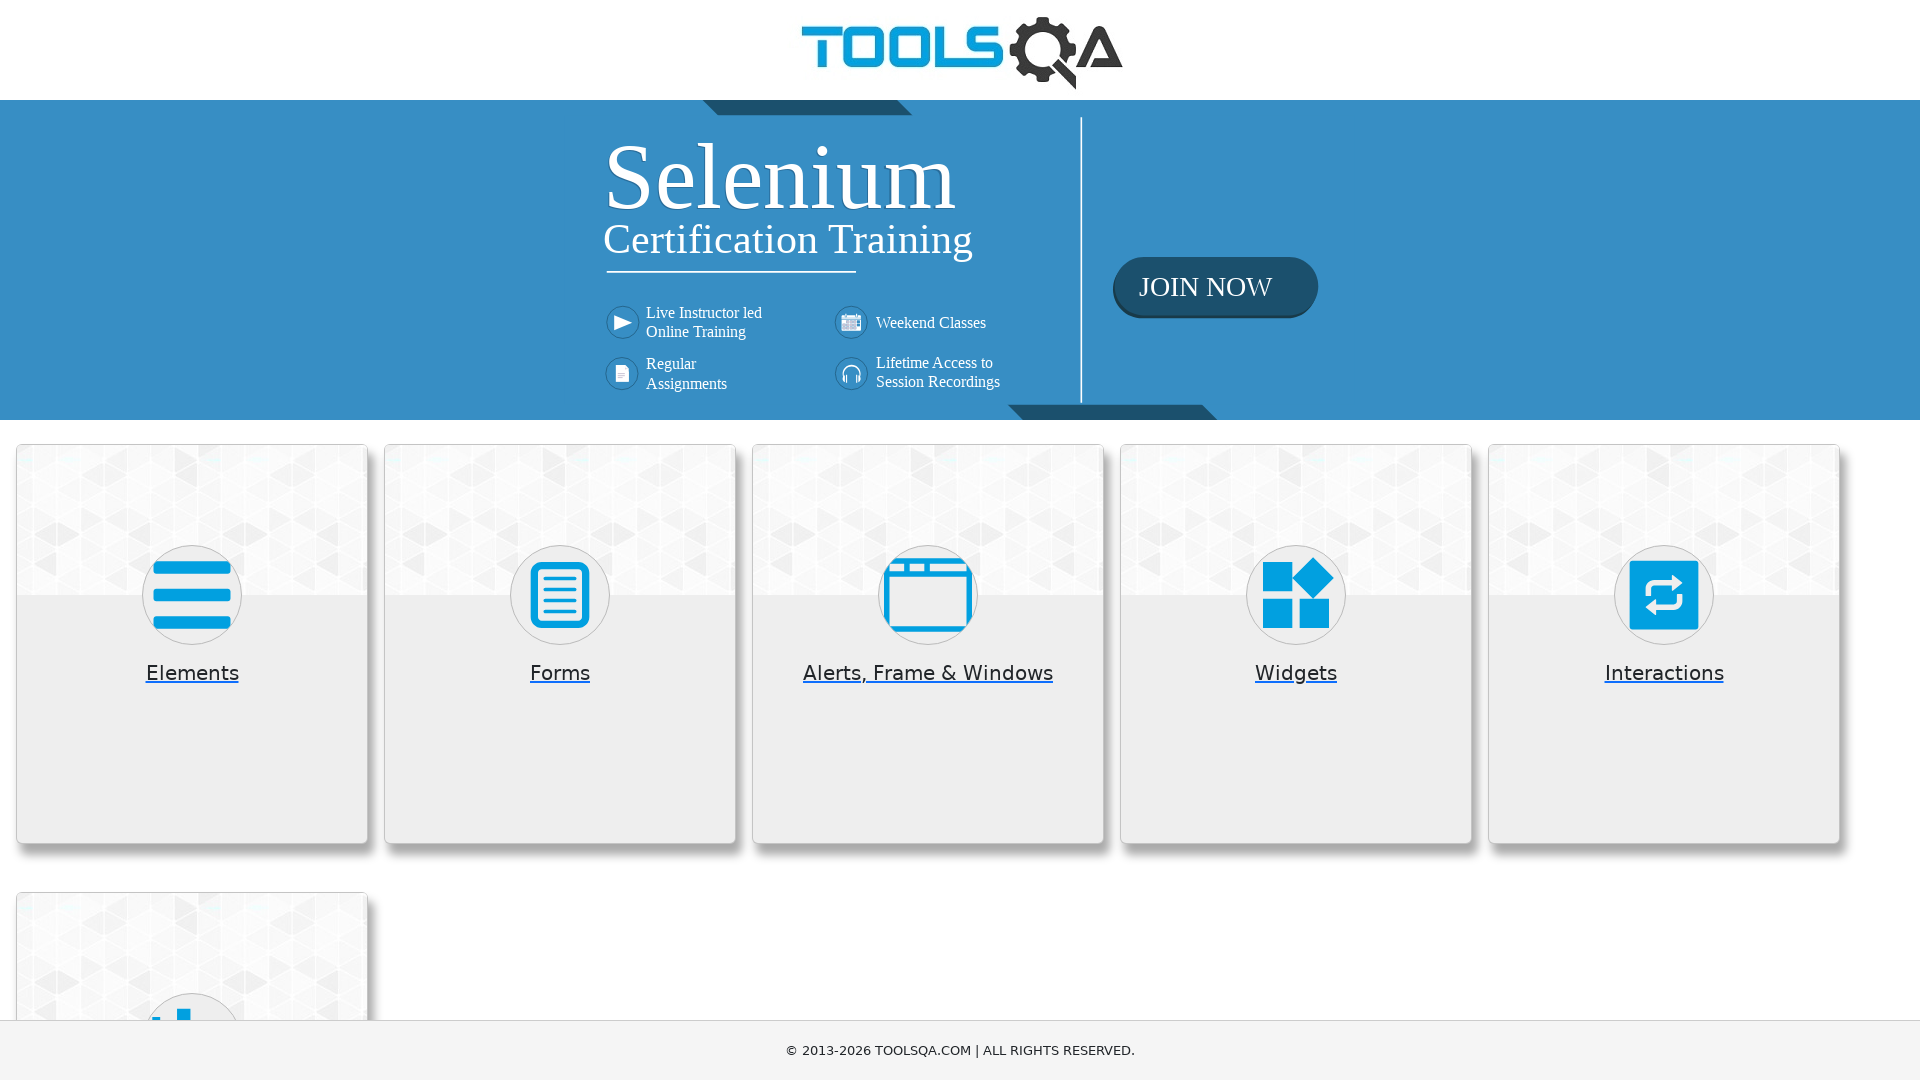

Retrieved page title: demosite
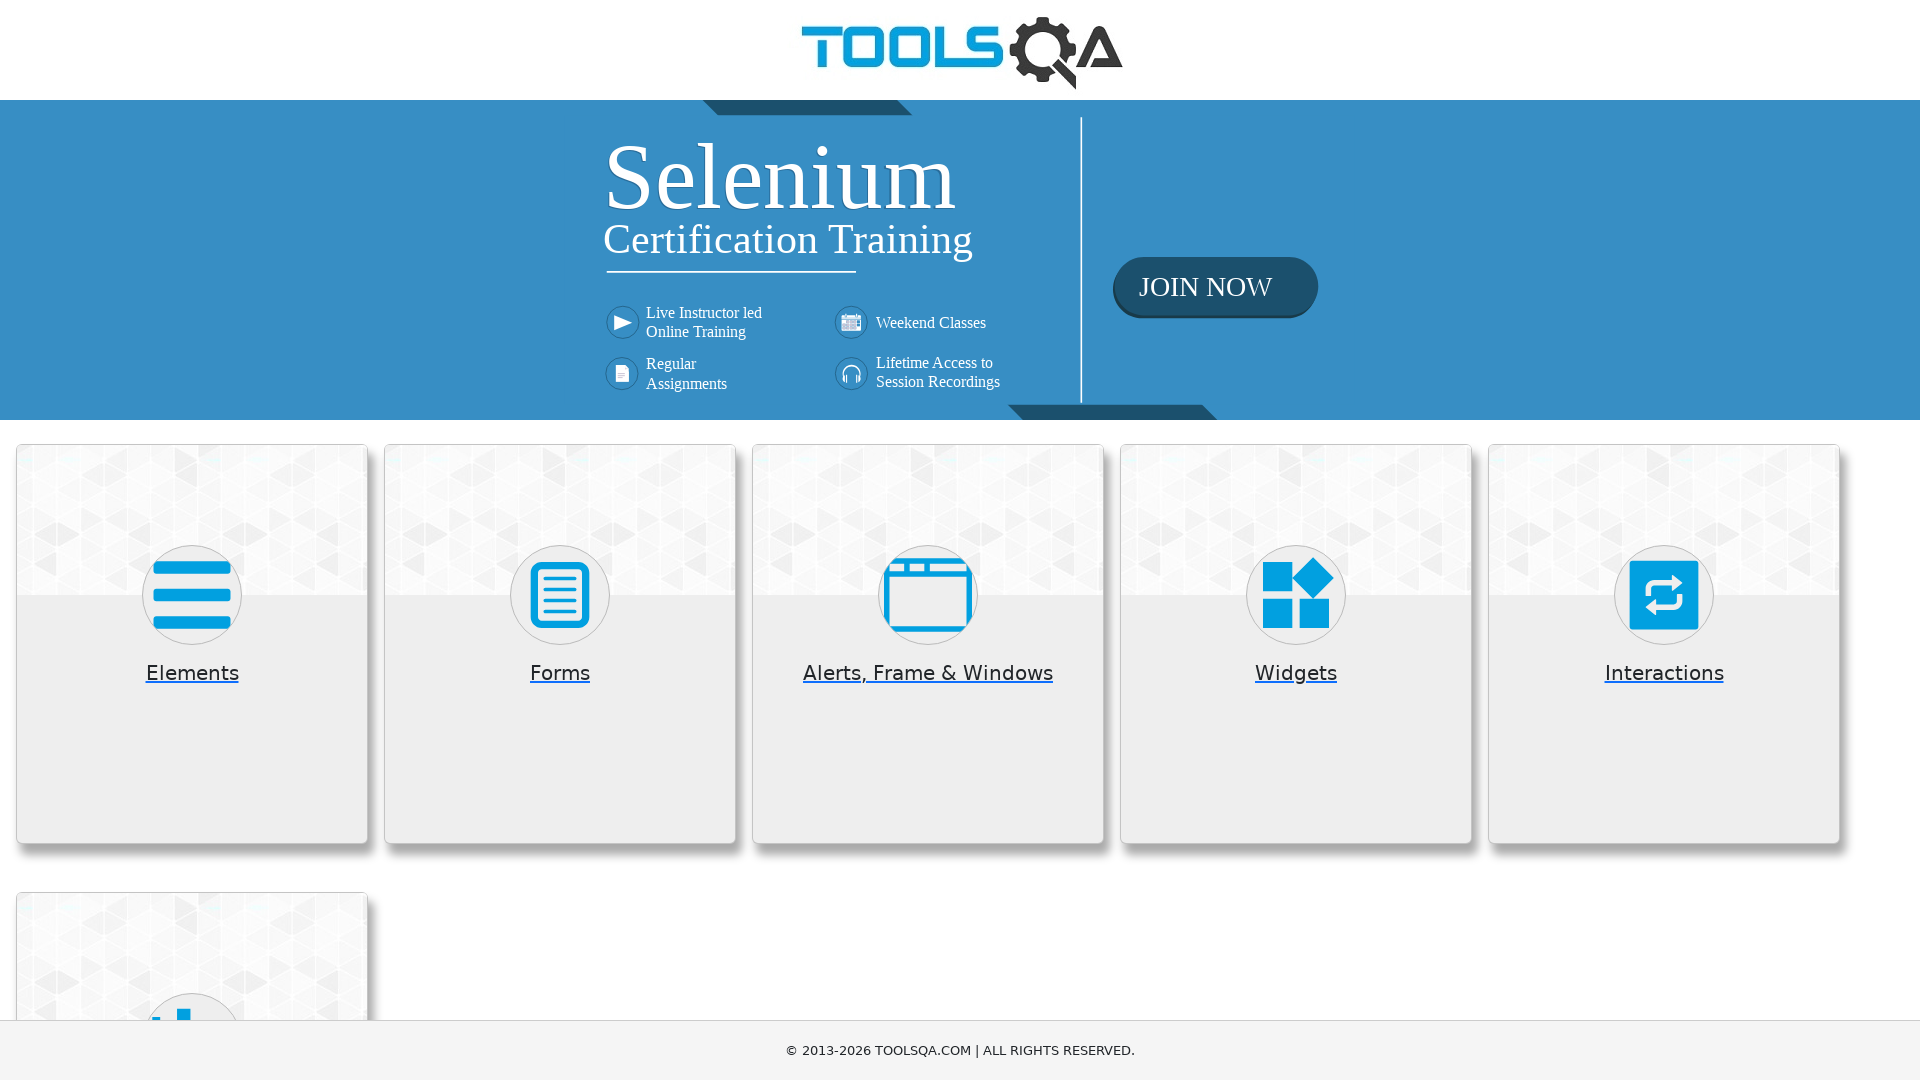

Waited for page to reach domcontentloaded state
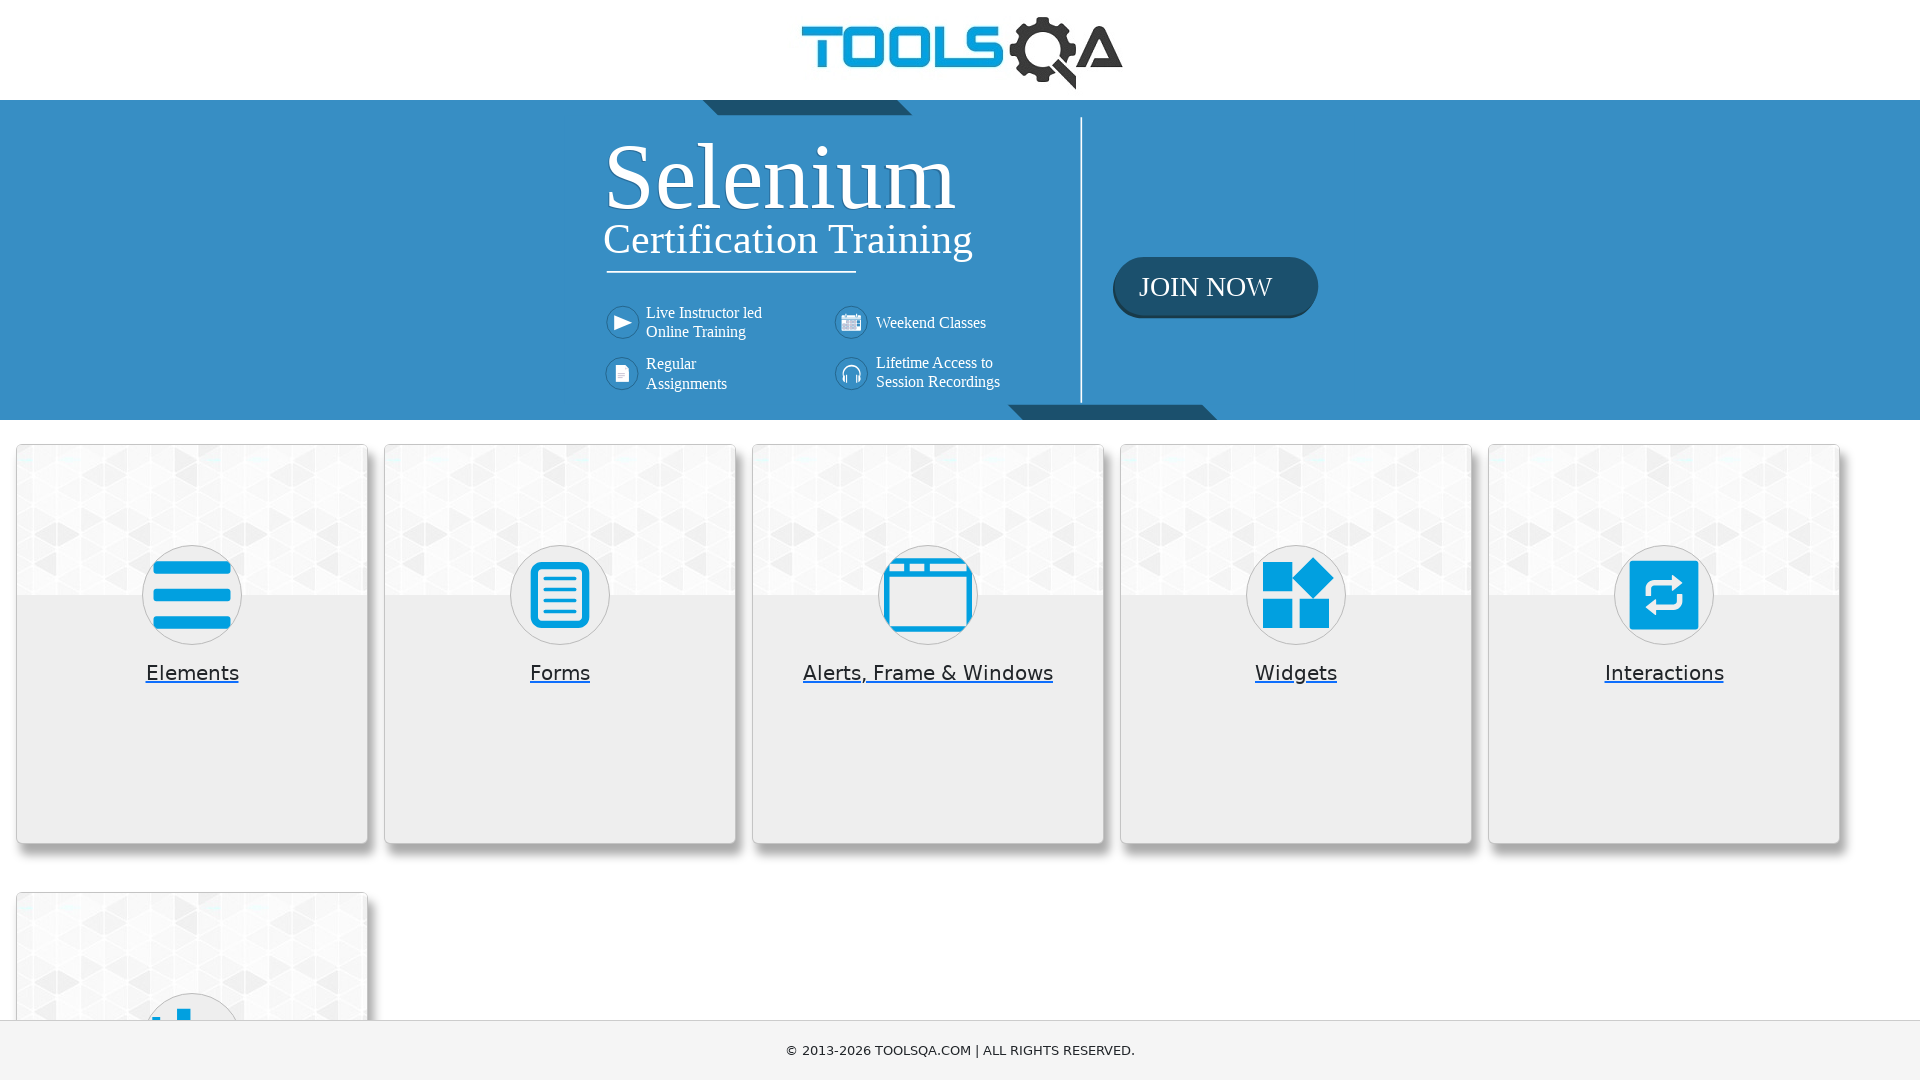

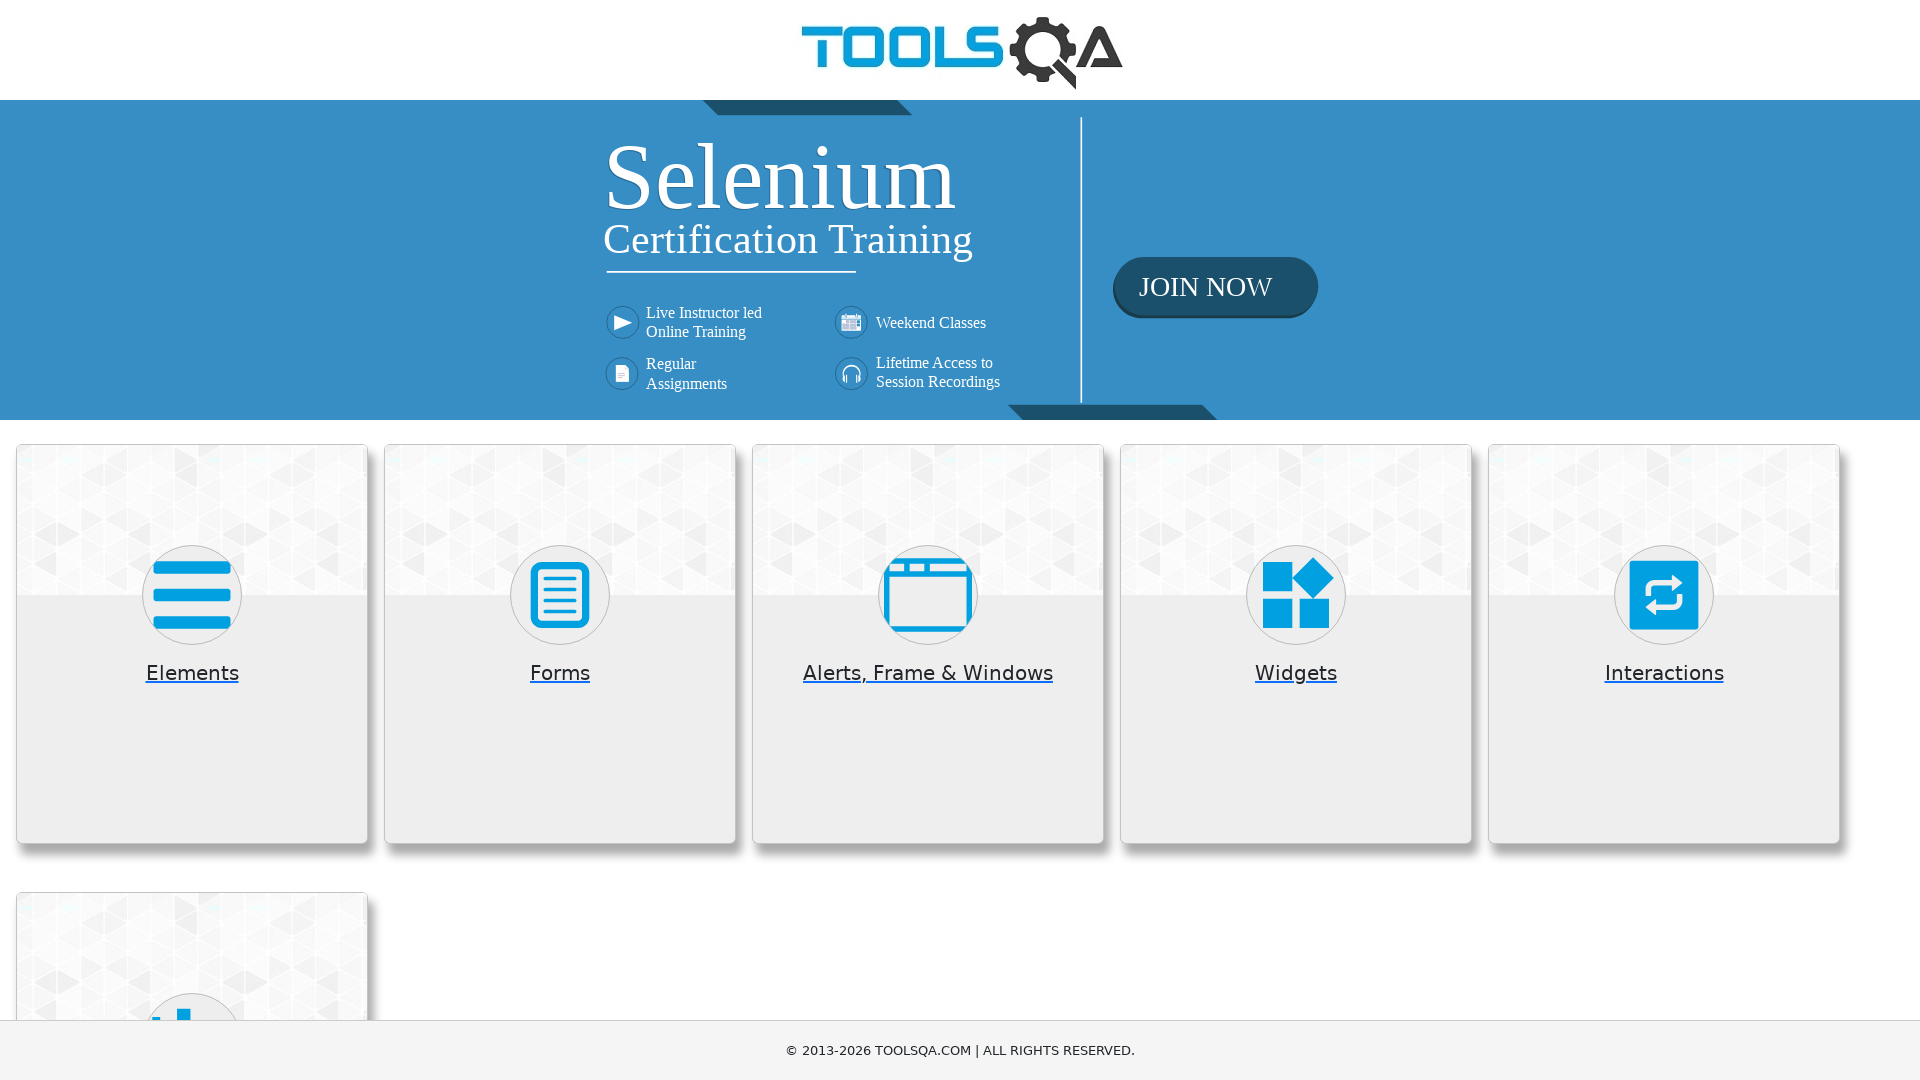